Tests form filling, button clicking, checkbox selection, and dropdown selection on a test page

Starting URL: https://wejump-automation-test.github.io/qa-test/

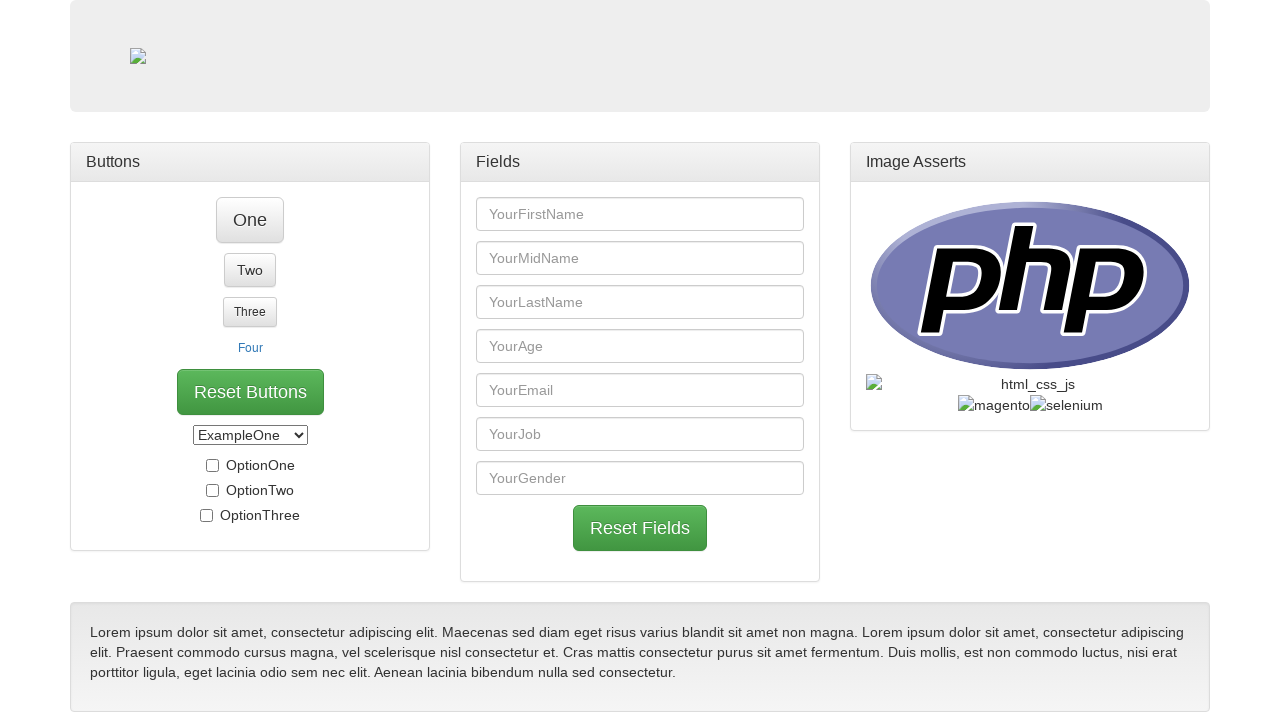

Filled first name field with 'Miller Cardoso Barros' on #first_name
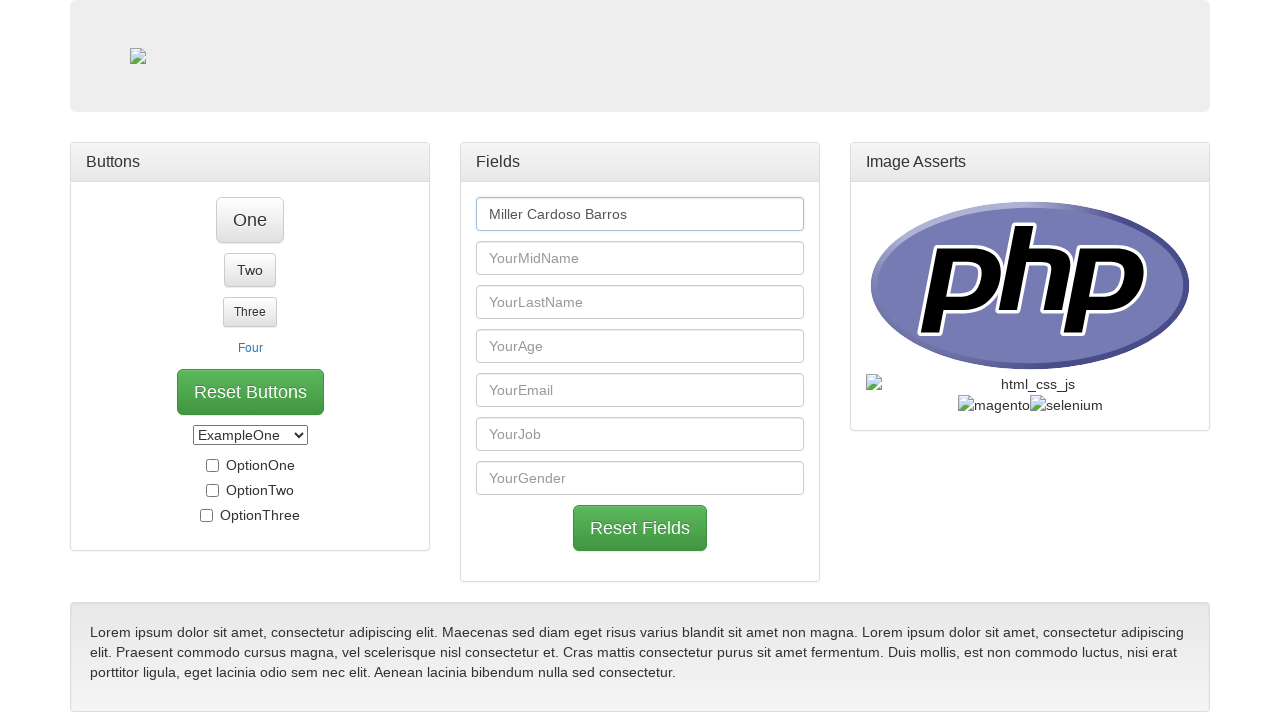

Clicked button One at (250, 220) on #btn_one
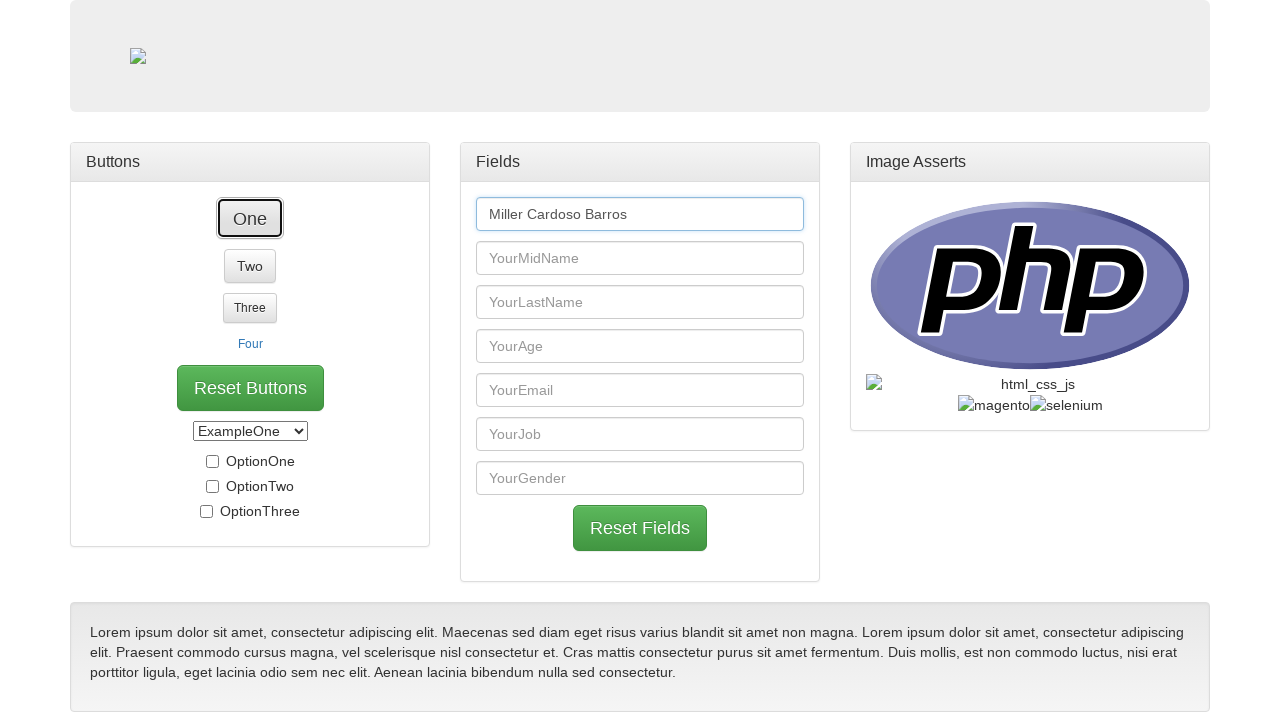

Checked option three checkbox at (206, 489) on #opt_three
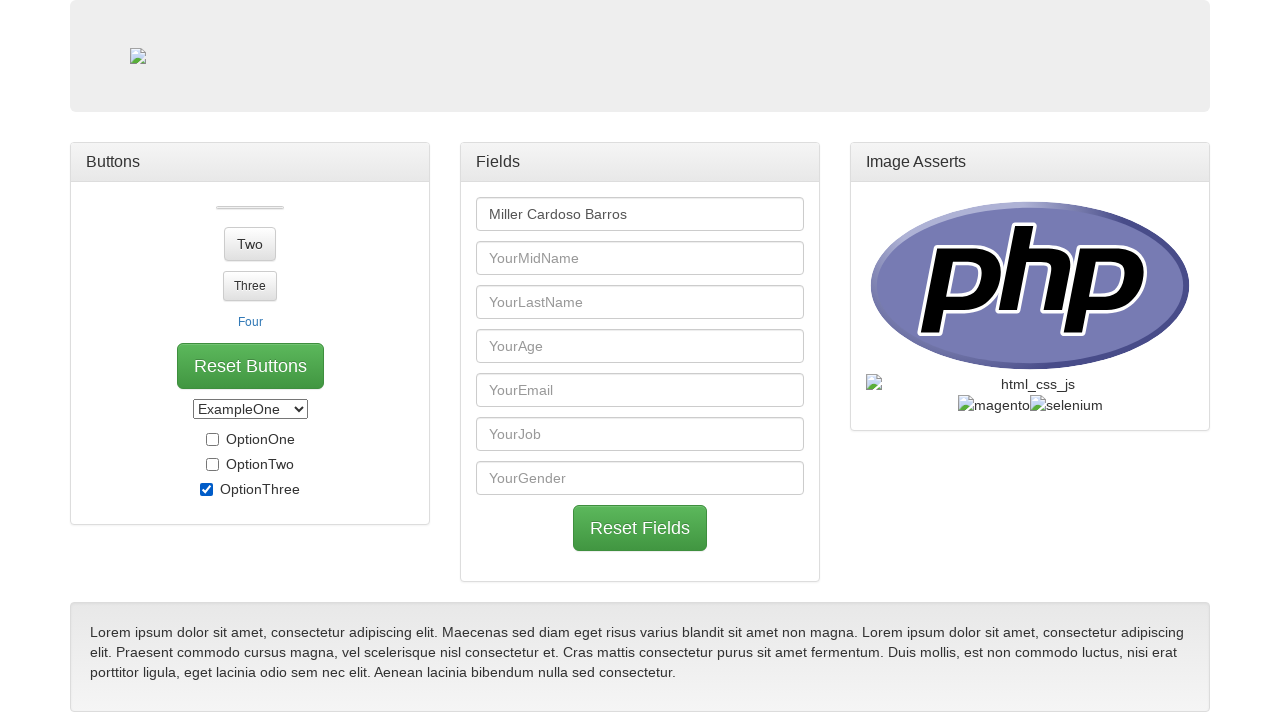

Selected ExampleTwo from dropdown on #select_box
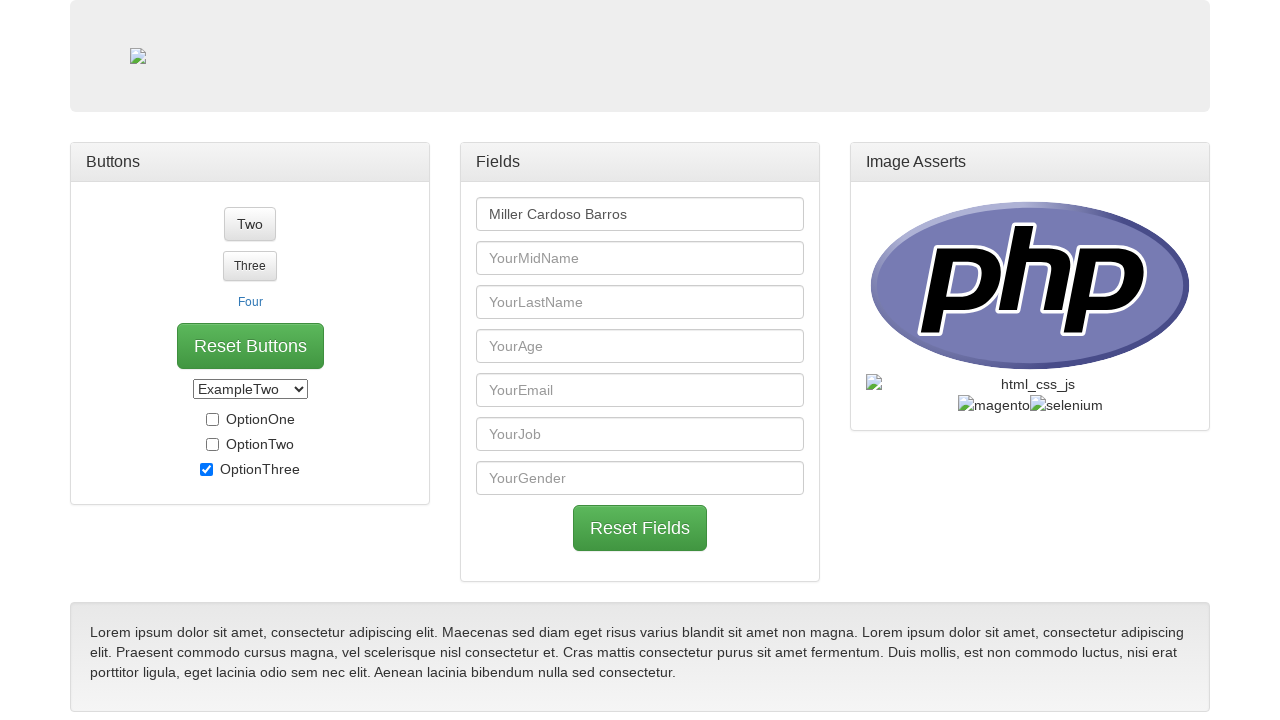

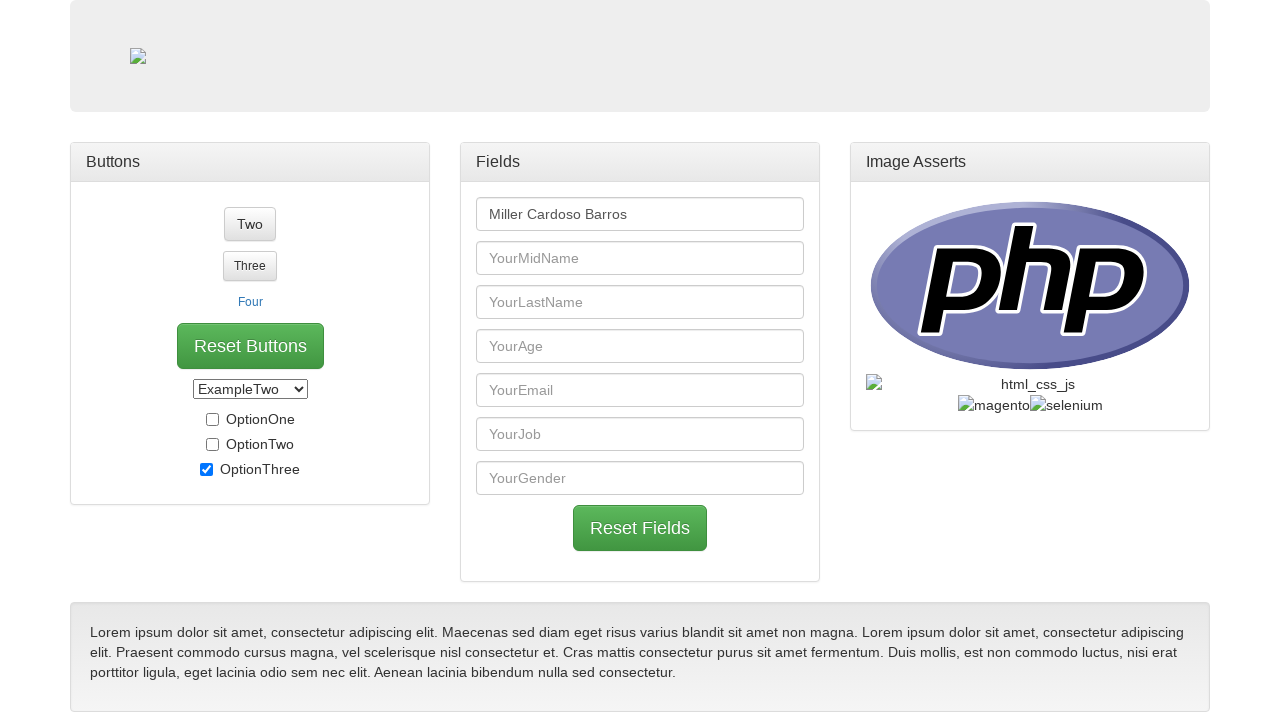